Tests YouTube channel page by navigating to it and scrolling down to load dynamically loaded video content

Starting URL: https://www.youtube.com/c/ArchivoHist%C3%B3ricoRTA/videos

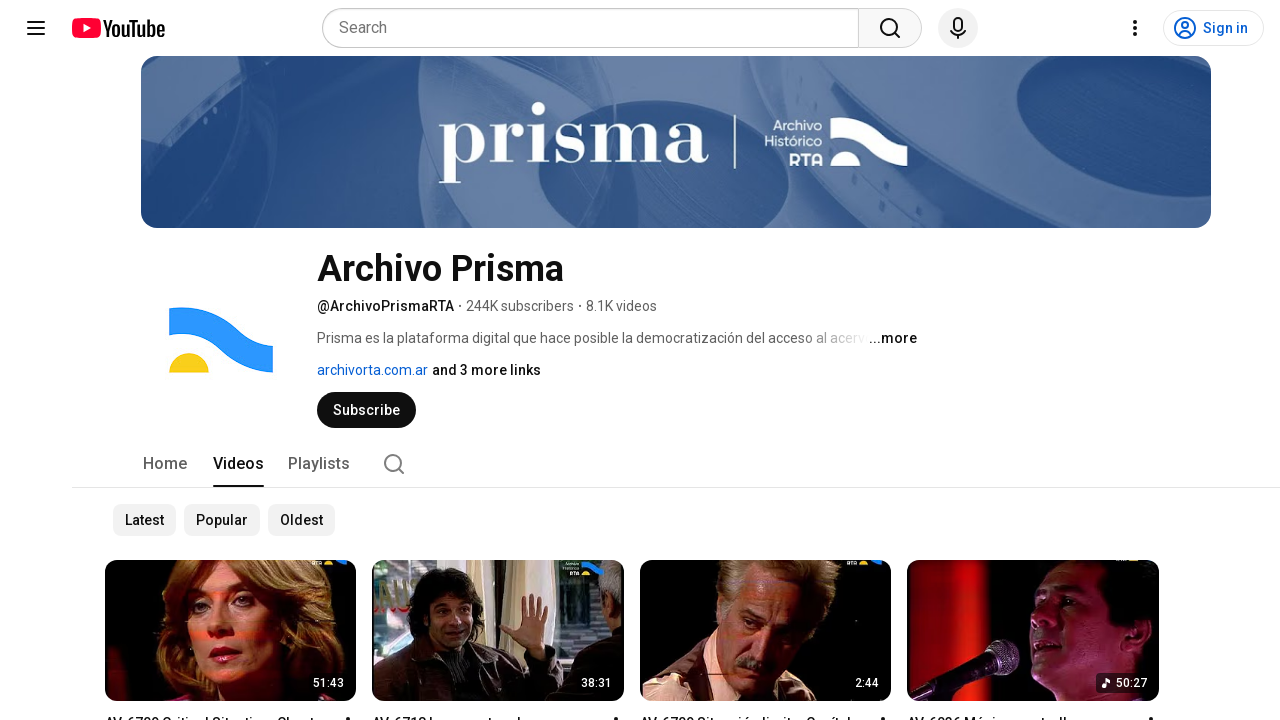

Waited for initial video grid to load on YouTube channel page
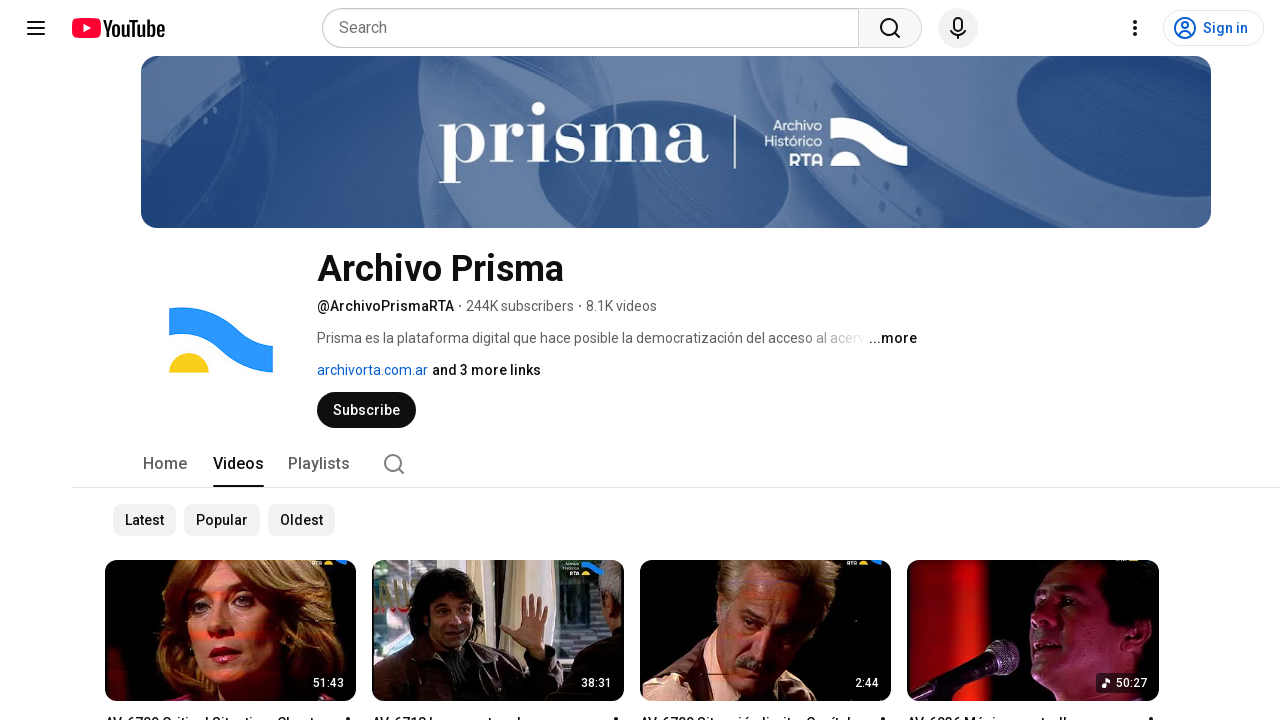

Retrieved screen height for scroll calculations
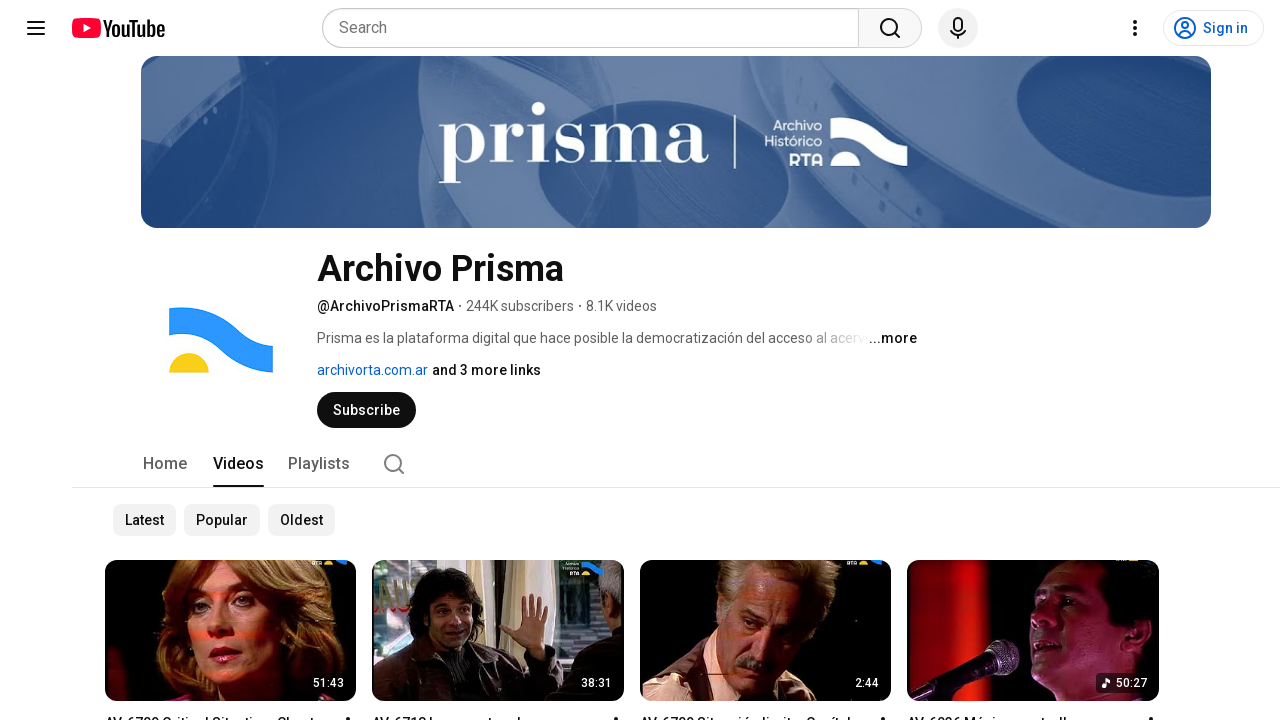

Scrolled down by 10 screen heights (iteration 1/5) to trigger lazy loading
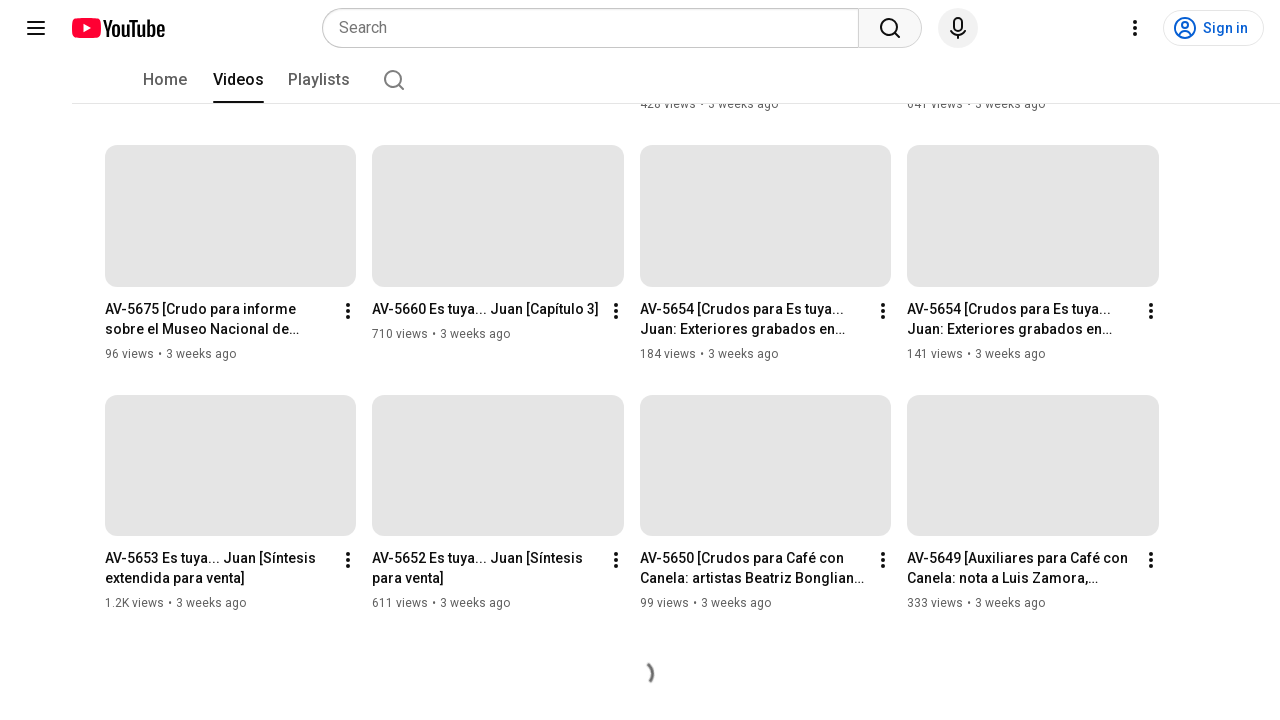

Waited 1 second for dynamic content to load
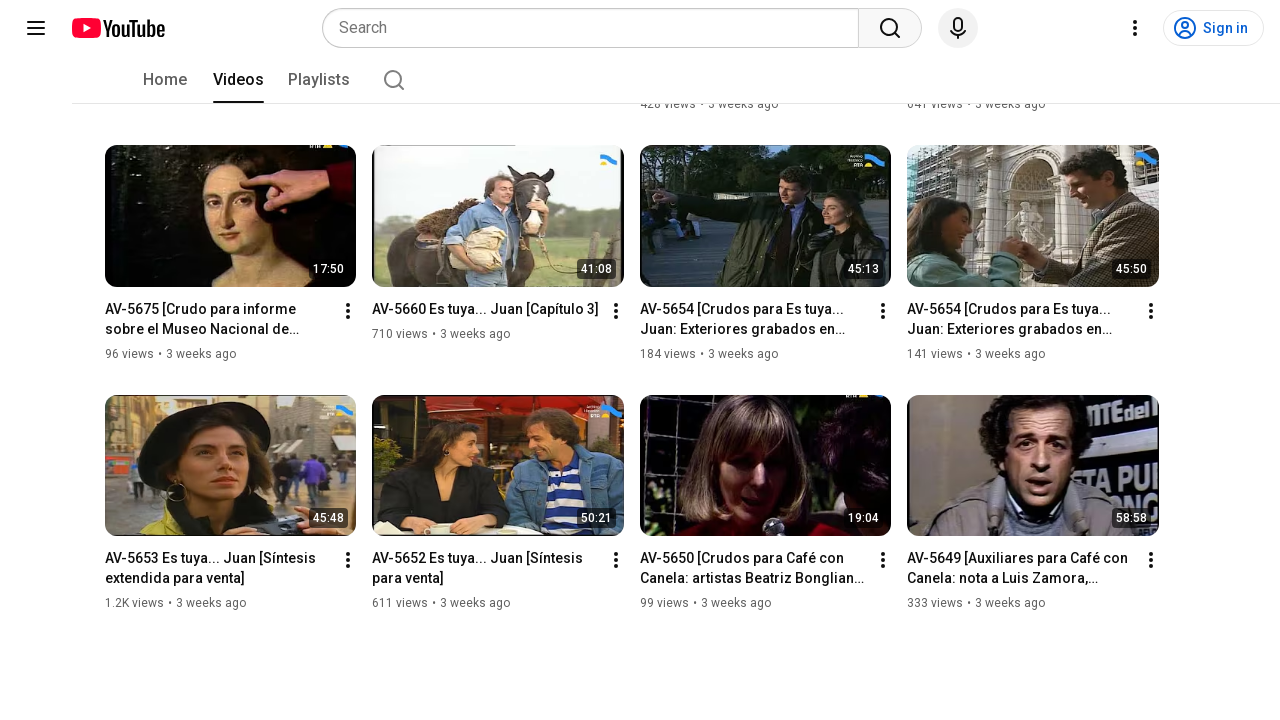

Scrolled down by 10 screen heights (iteration 2/5) to trigger lazy loading
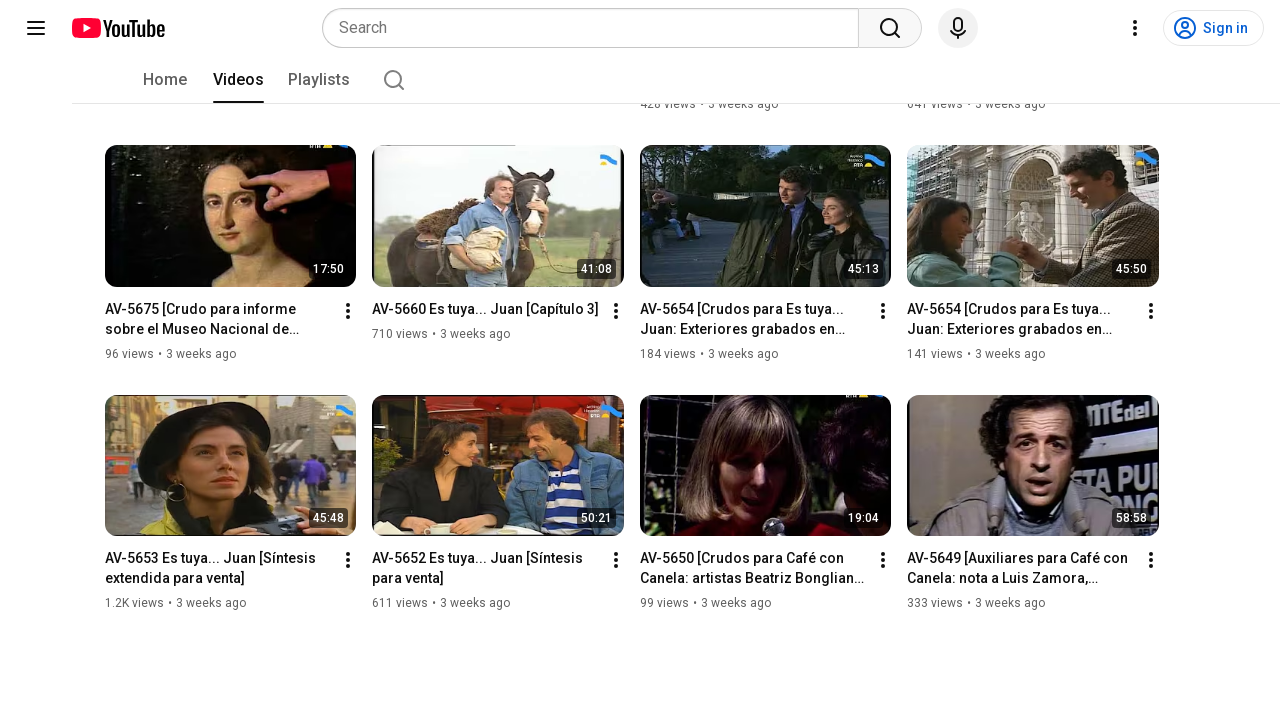

Waited 1 second for dynamic content to load
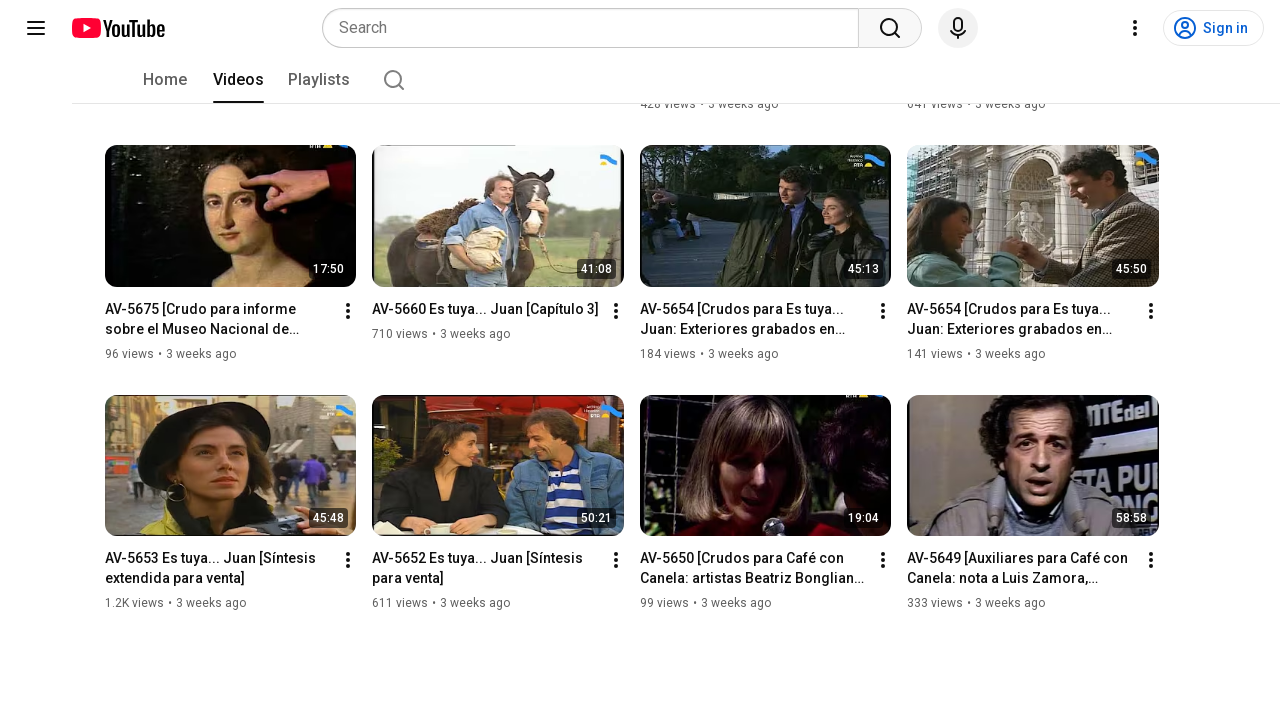

Scrolled down by 10 screen heights (iteration 3/5) to trigger lazy loading
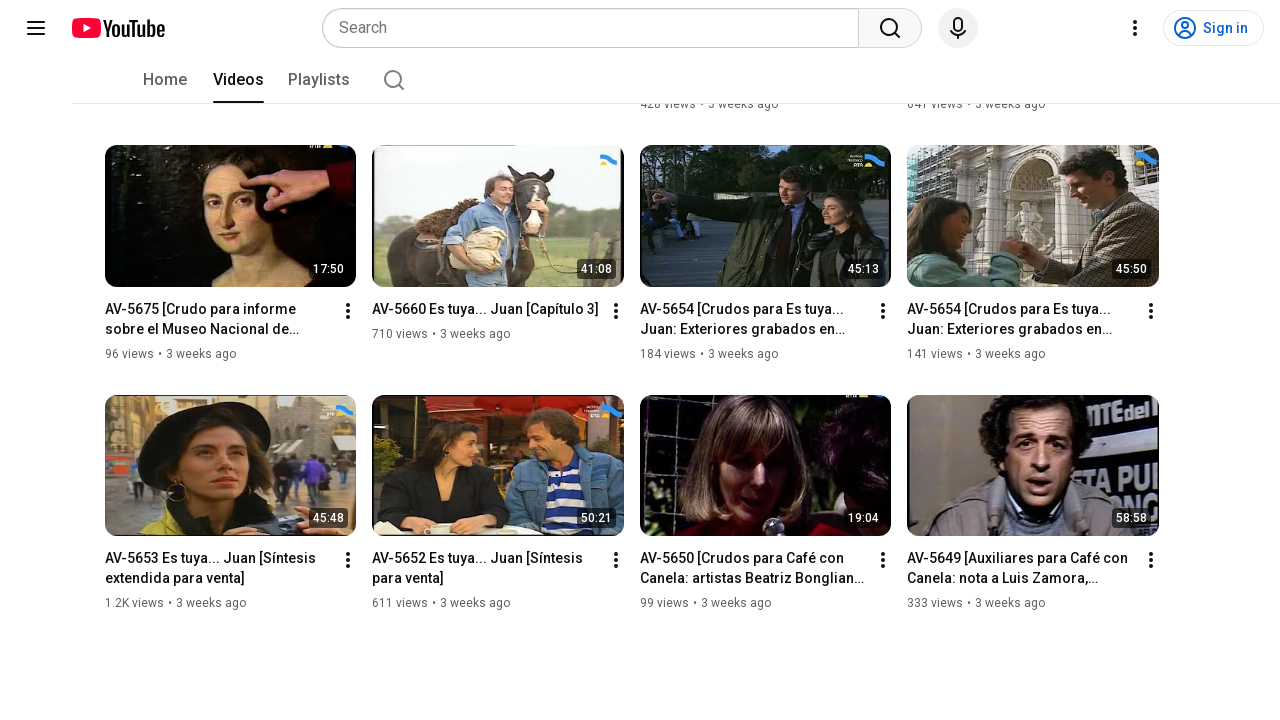

Waited 1 second for dynamic content to load
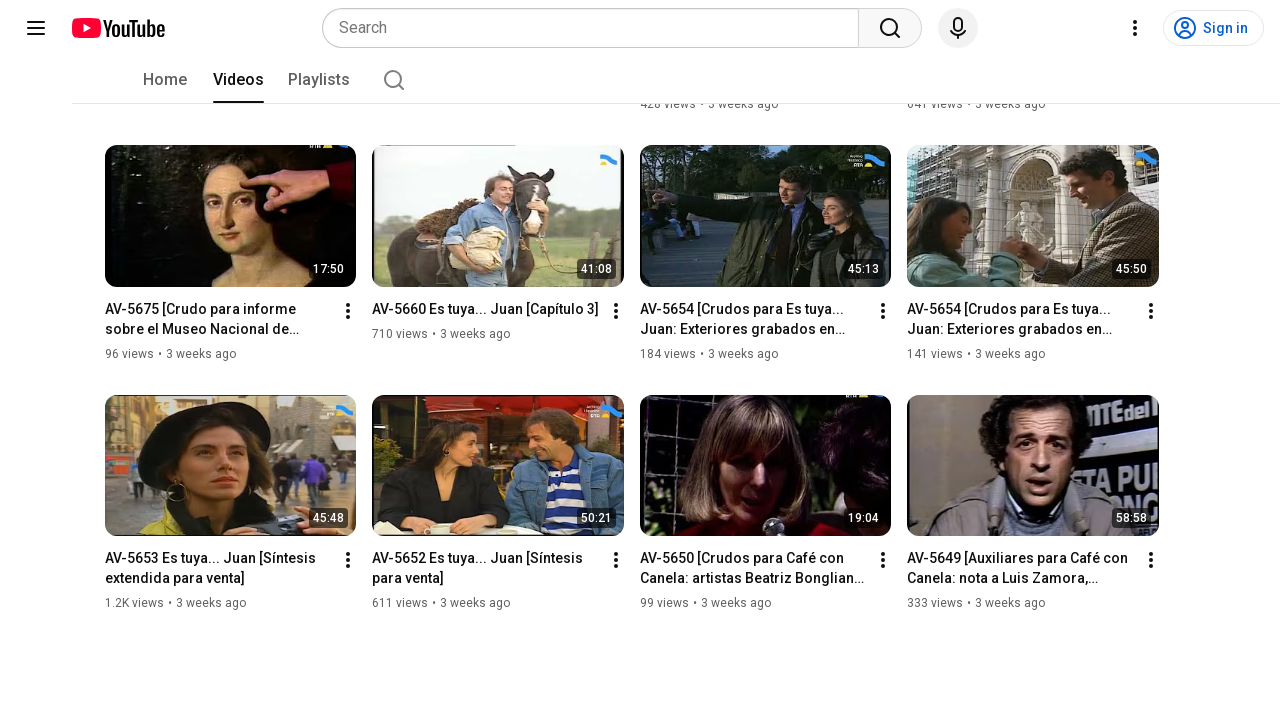

Scrolled down by 10 screen heights (iteration 4/5) to trigger lazy loading
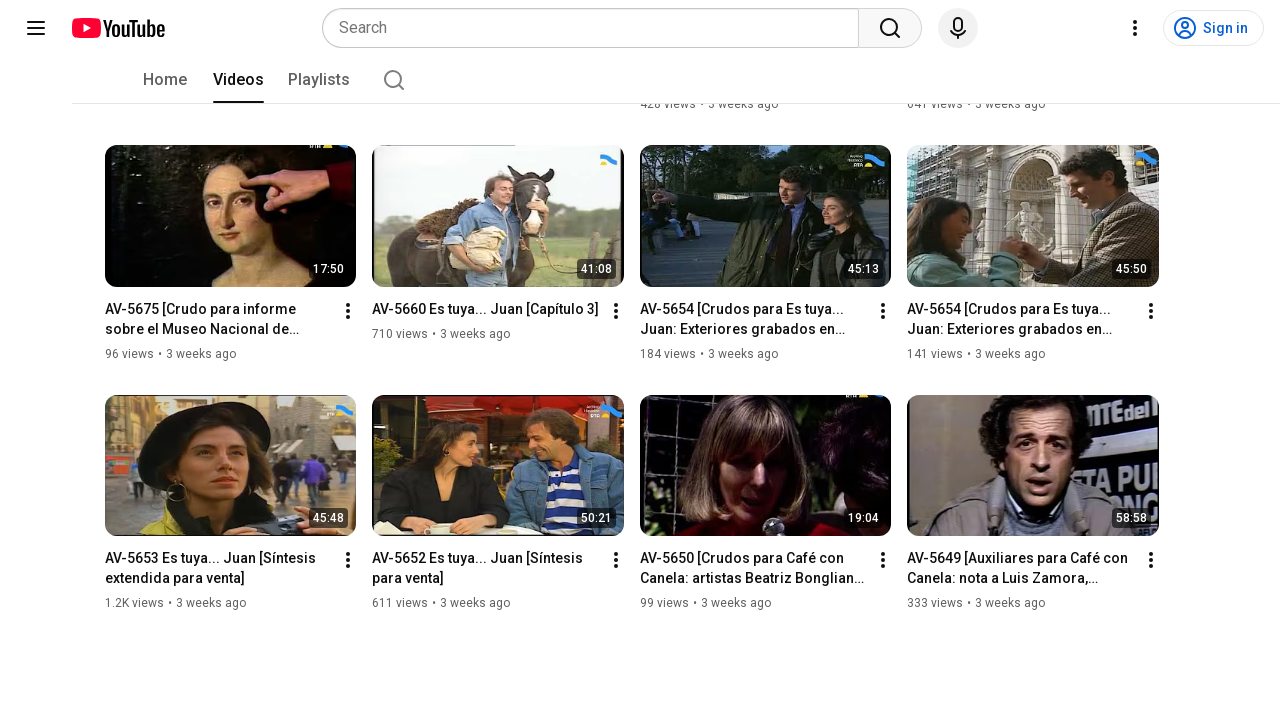

Waited 1 second for dynamic content to load
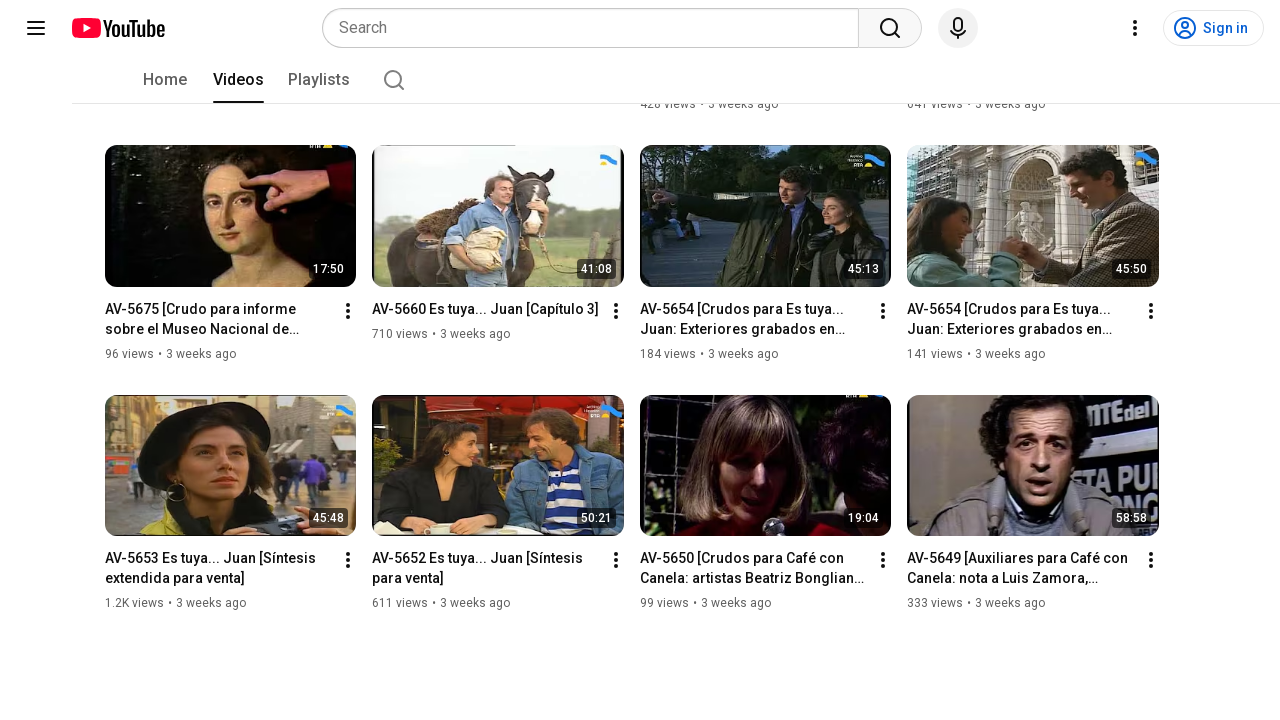

Scrolled down by 10 screen heights (iteration 5/5) to trigger lazy loading
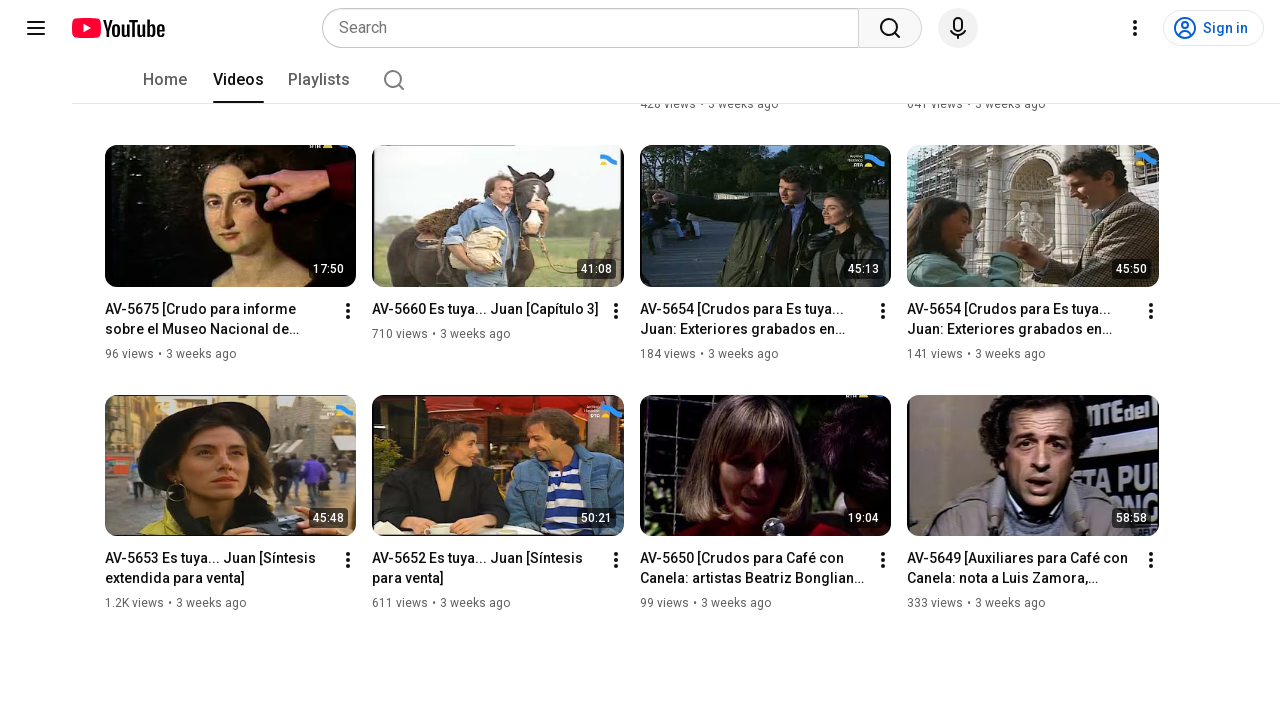

Waited 1 second for dynamic content to load
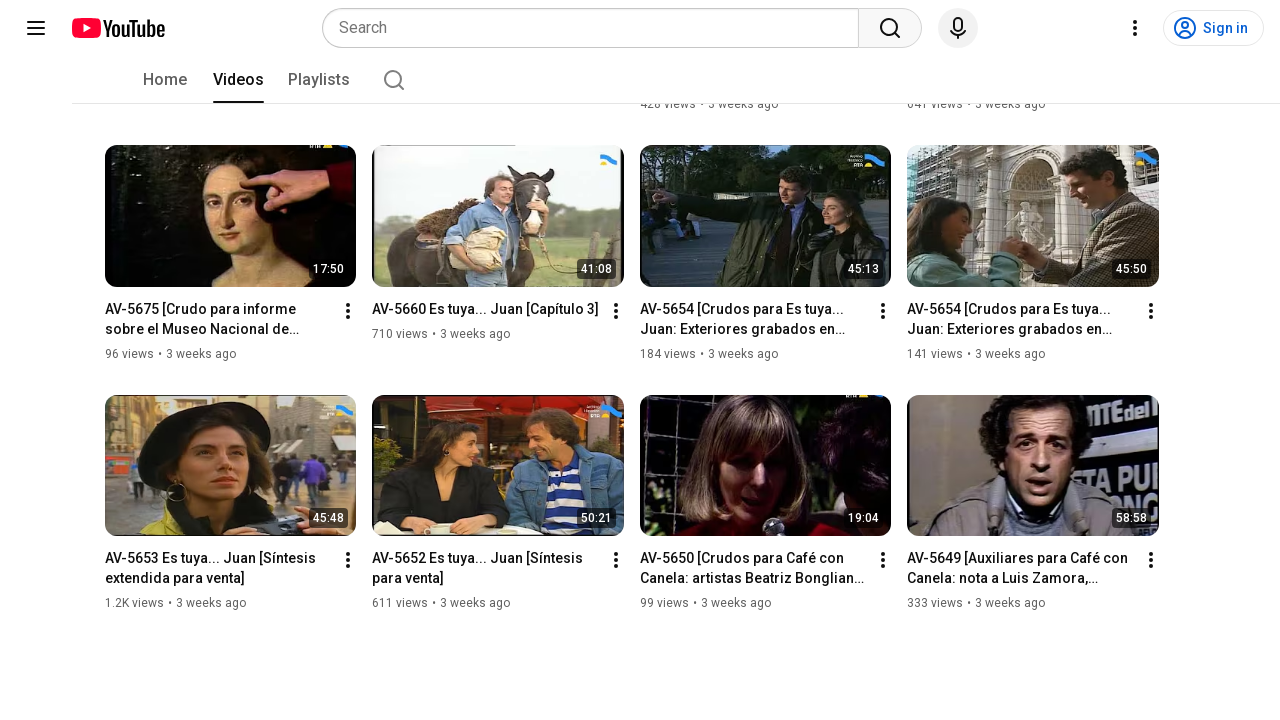

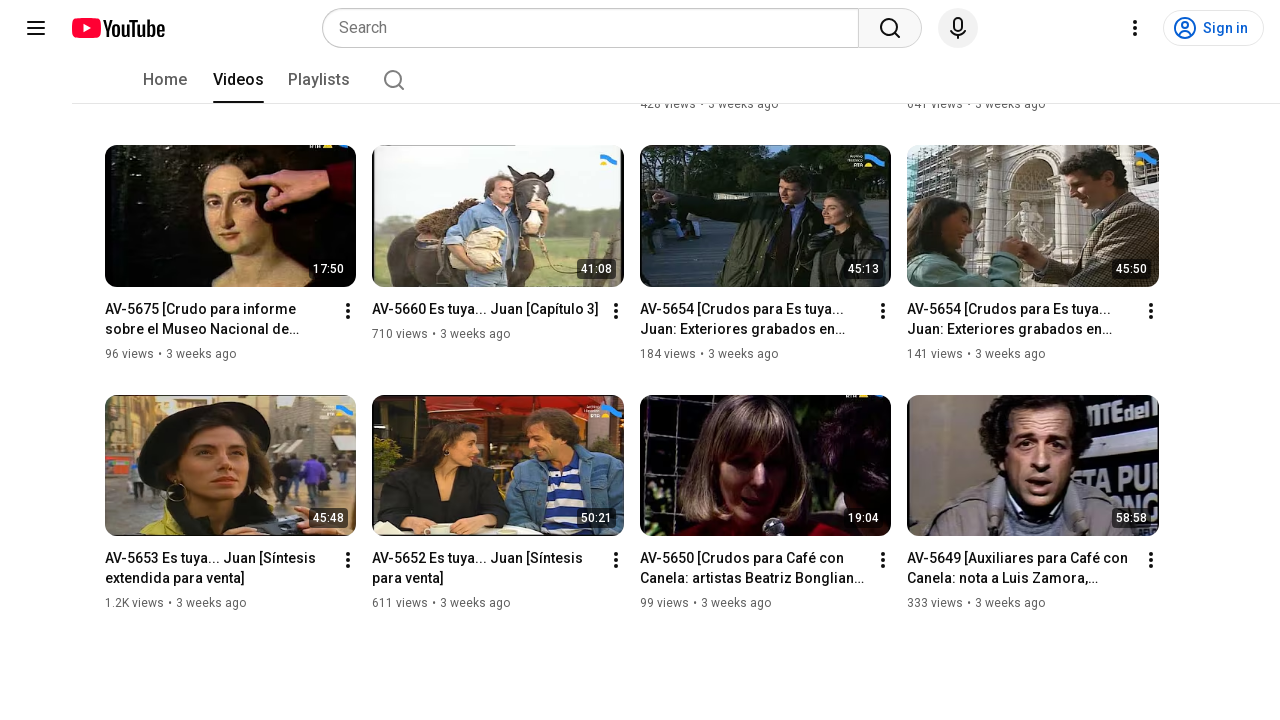